Tests window switching functionality by navigating to a demo page, opening a new window, and switching between parent and child windows

Starting URL: http://the-internet.herokuapp.com/

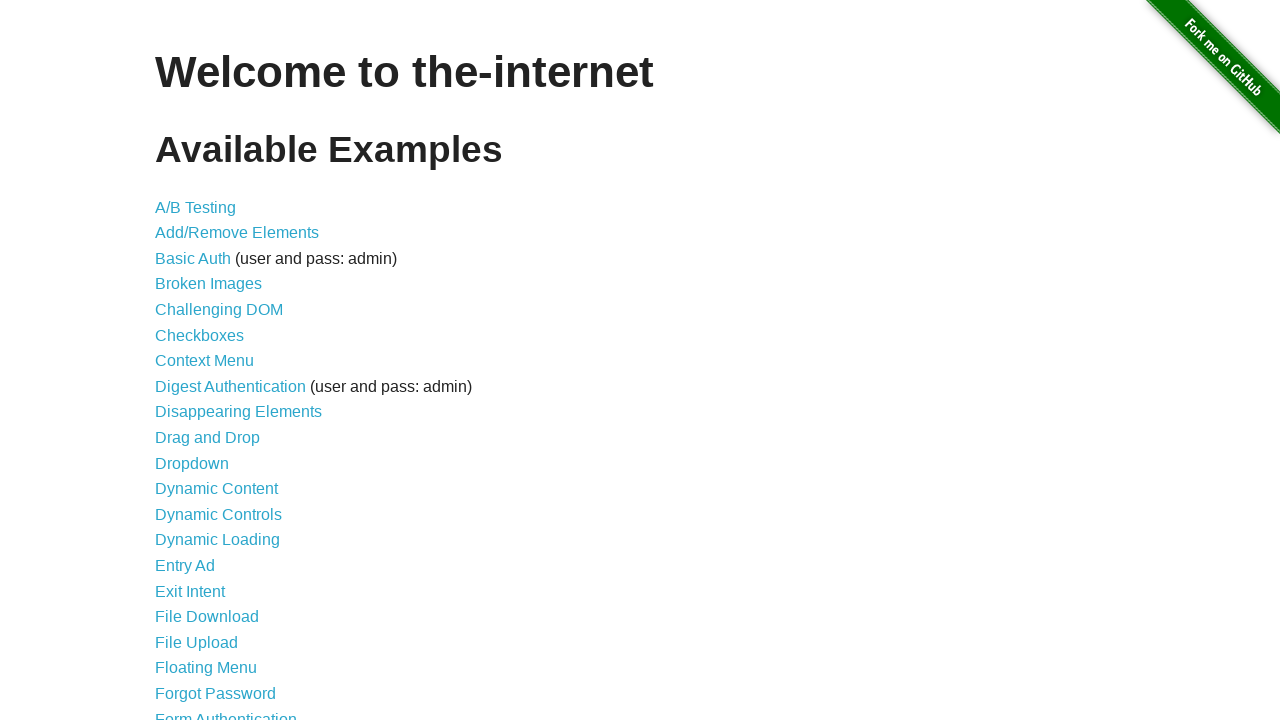

Clicked on Multiple Windows link at (218, 369) on a[href='/windows']
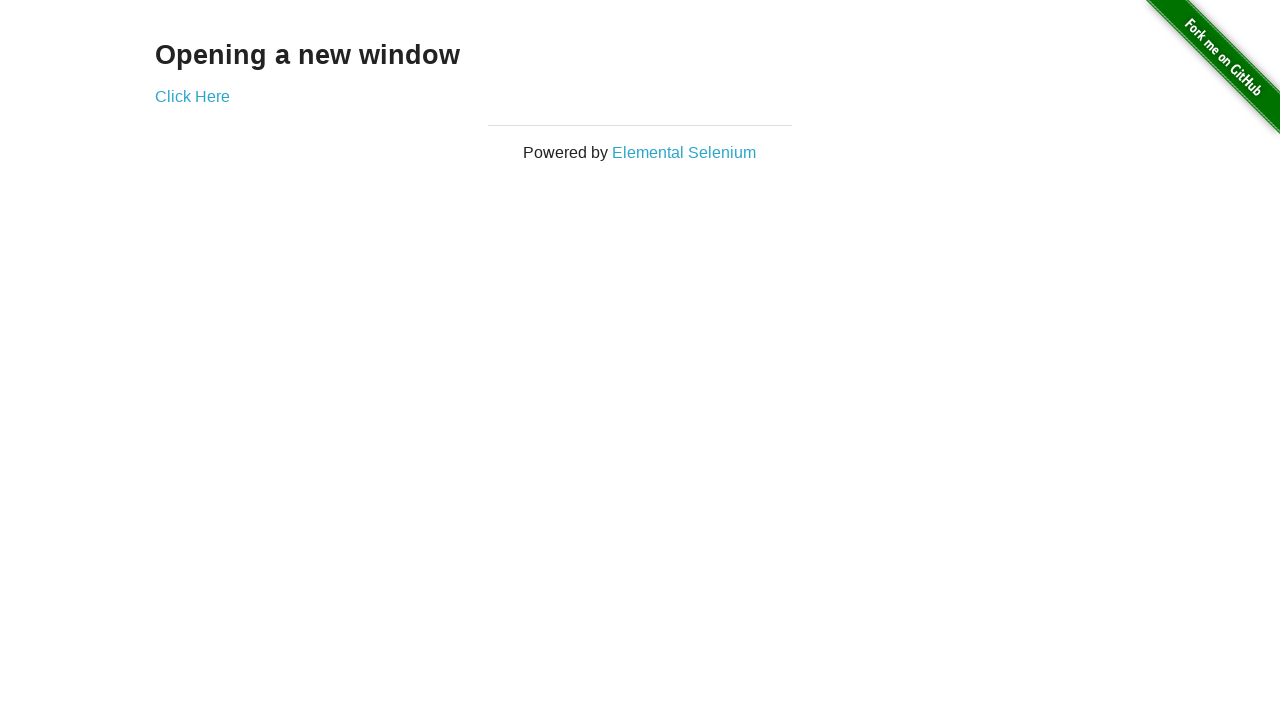

Clicked on 'Click Here' link to open new window at (192, 96) on a[href='/windows/new']
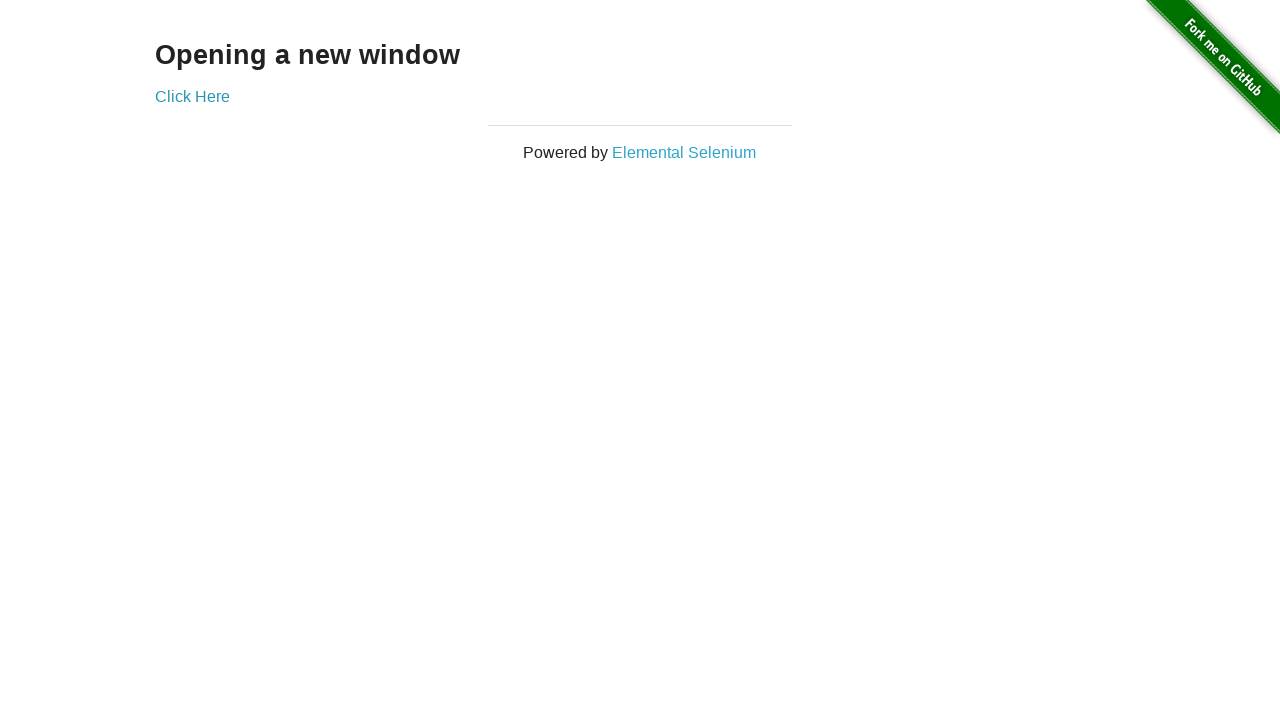

New window opened and captured
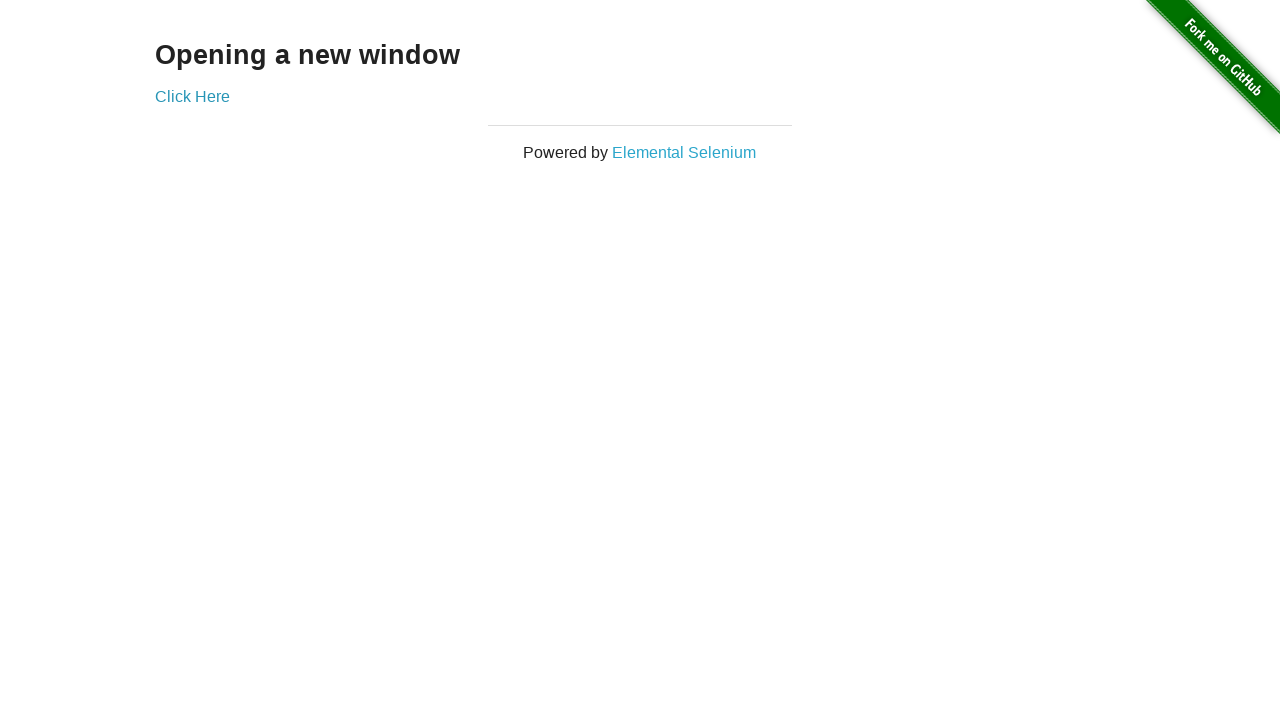

Retrieved child window text: New Window
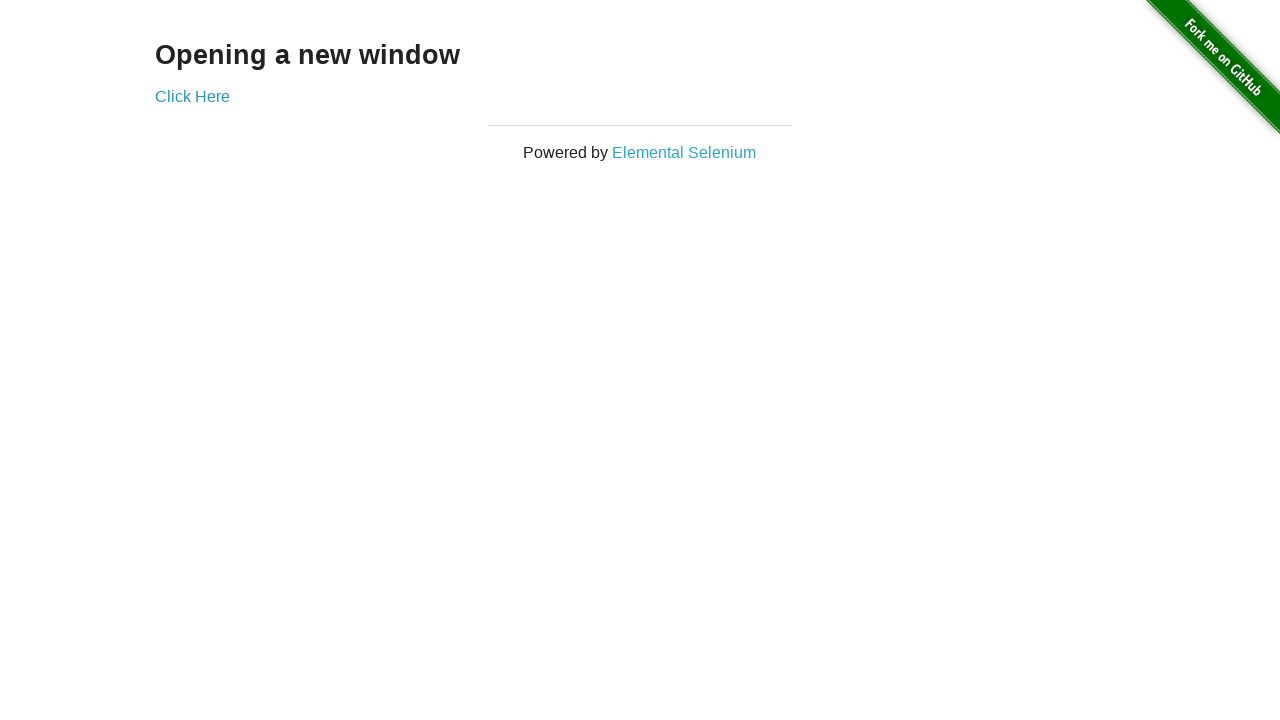

Retrieved parent window text: Opening a new window
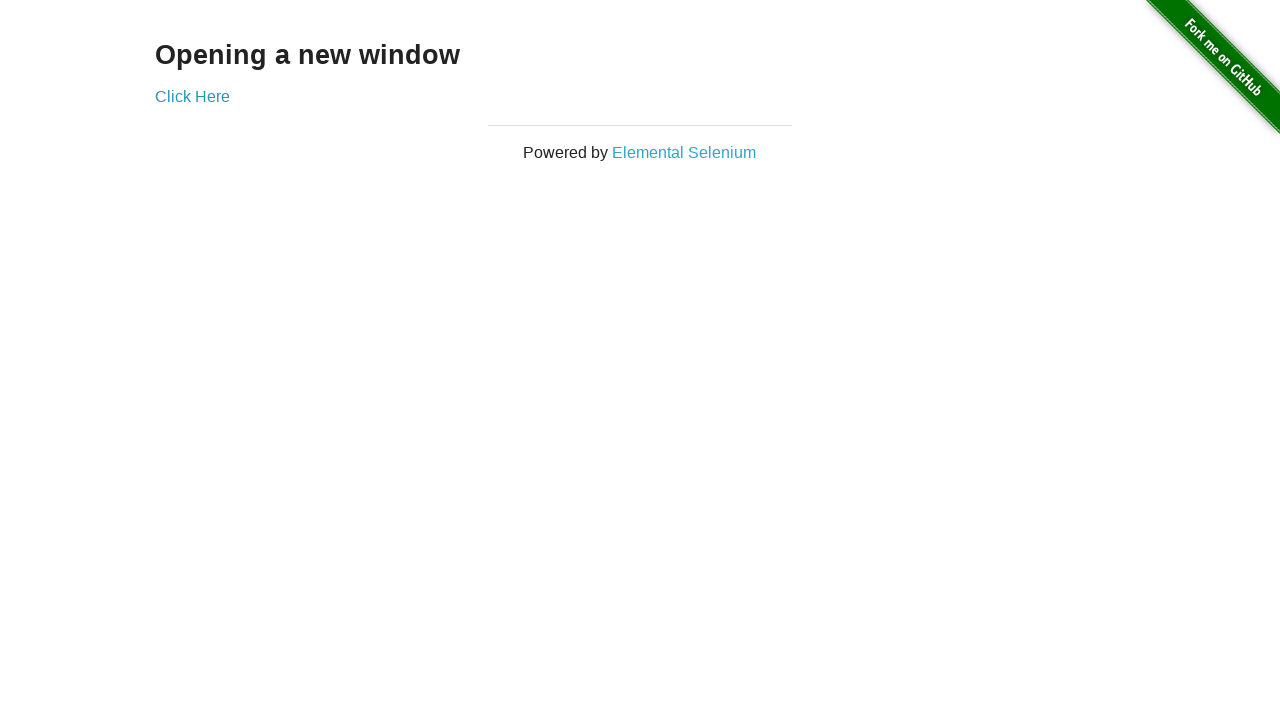

Closed the child window
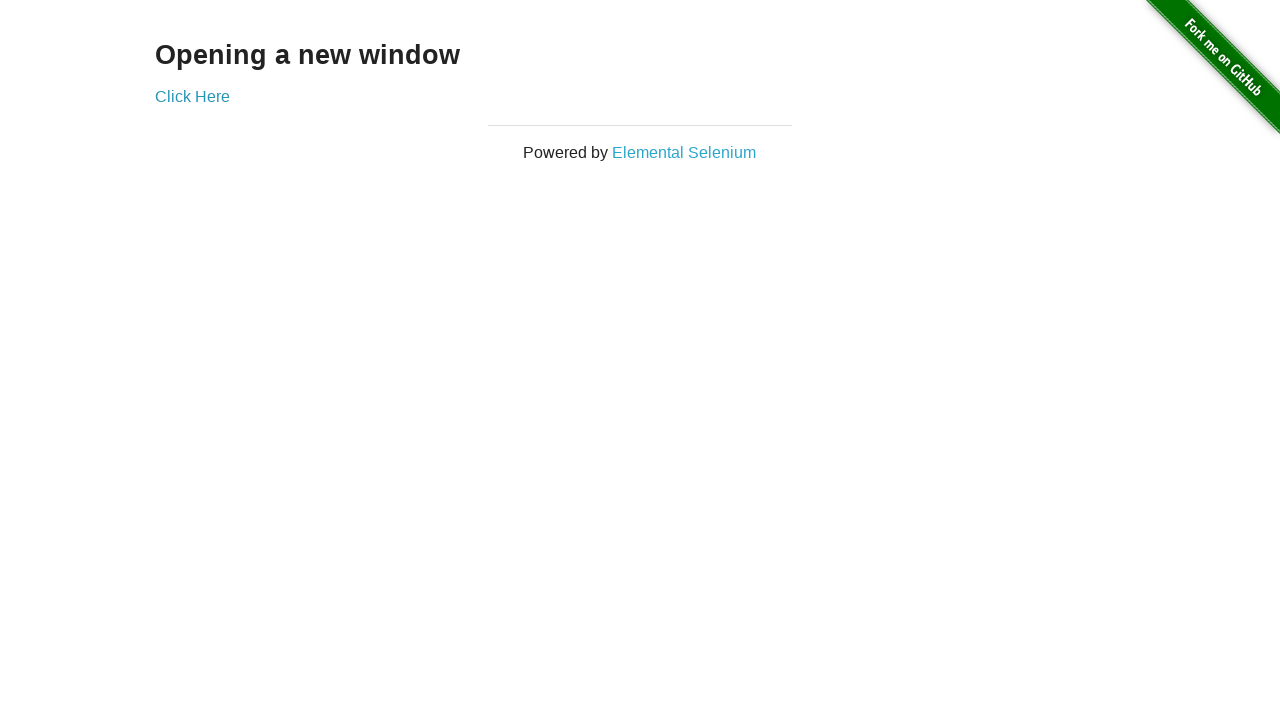

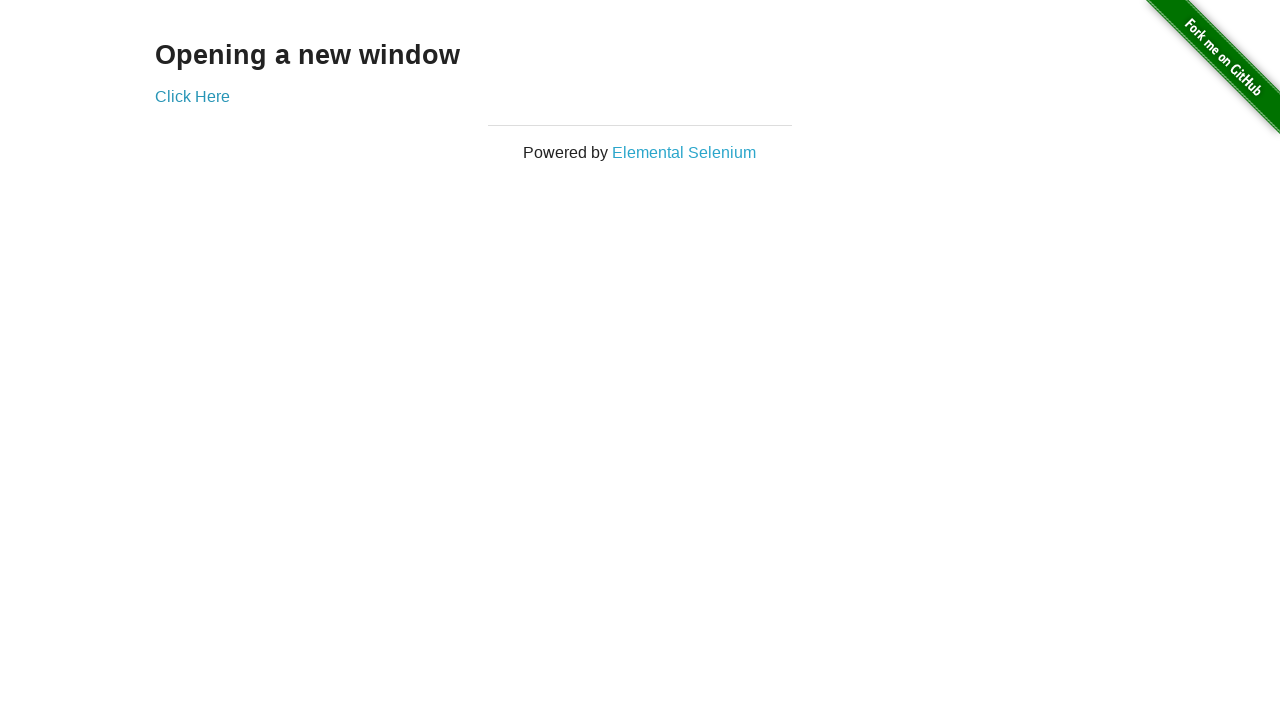